Tests basic form interaction on a training ground page by entering text into an input field and clicking a button

Starting URL: https://techstepacademy.com/training-ground

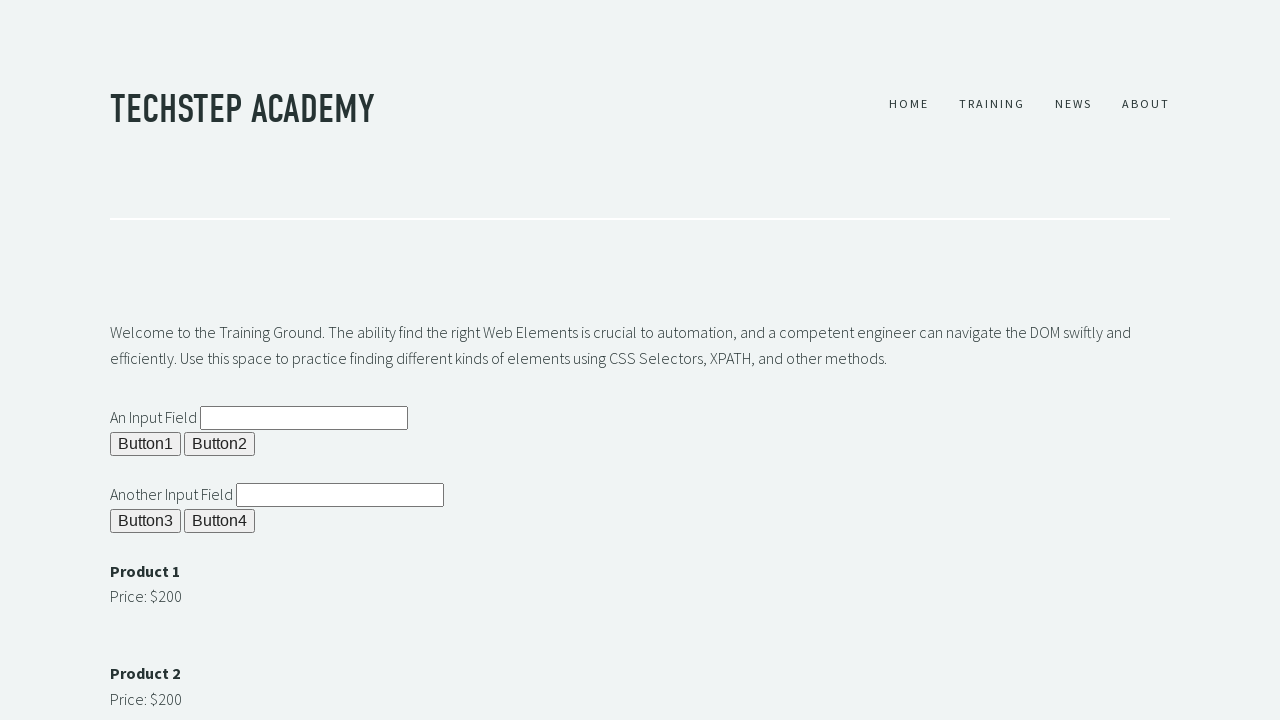

Filled input field with 'My second automation' on input#ipt1
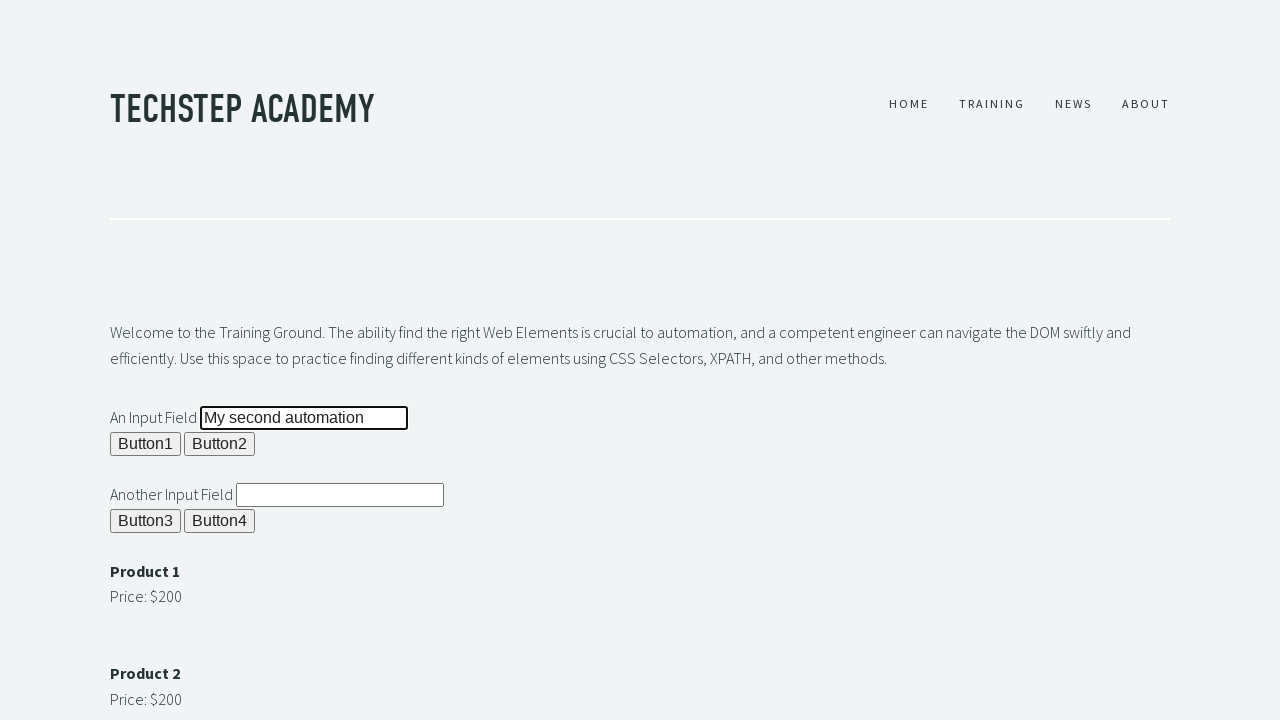

Clicked the button to submit form at (146, 444) on button[name='butn1']
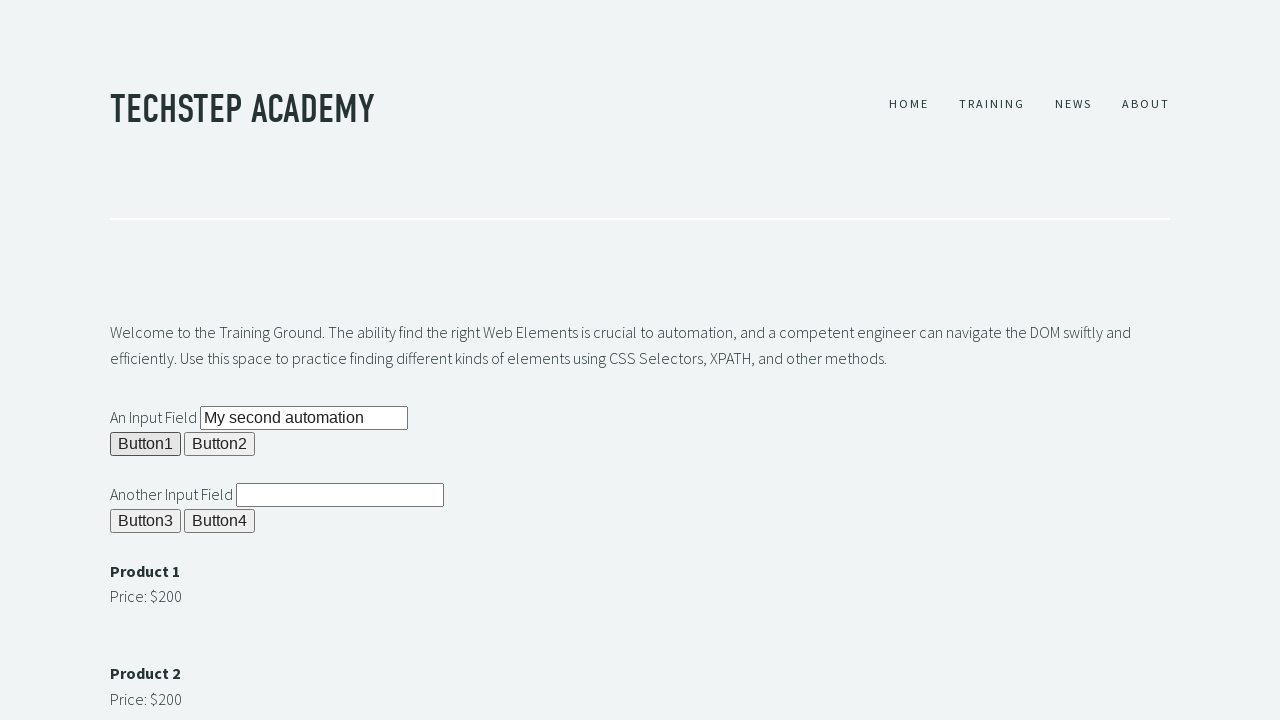

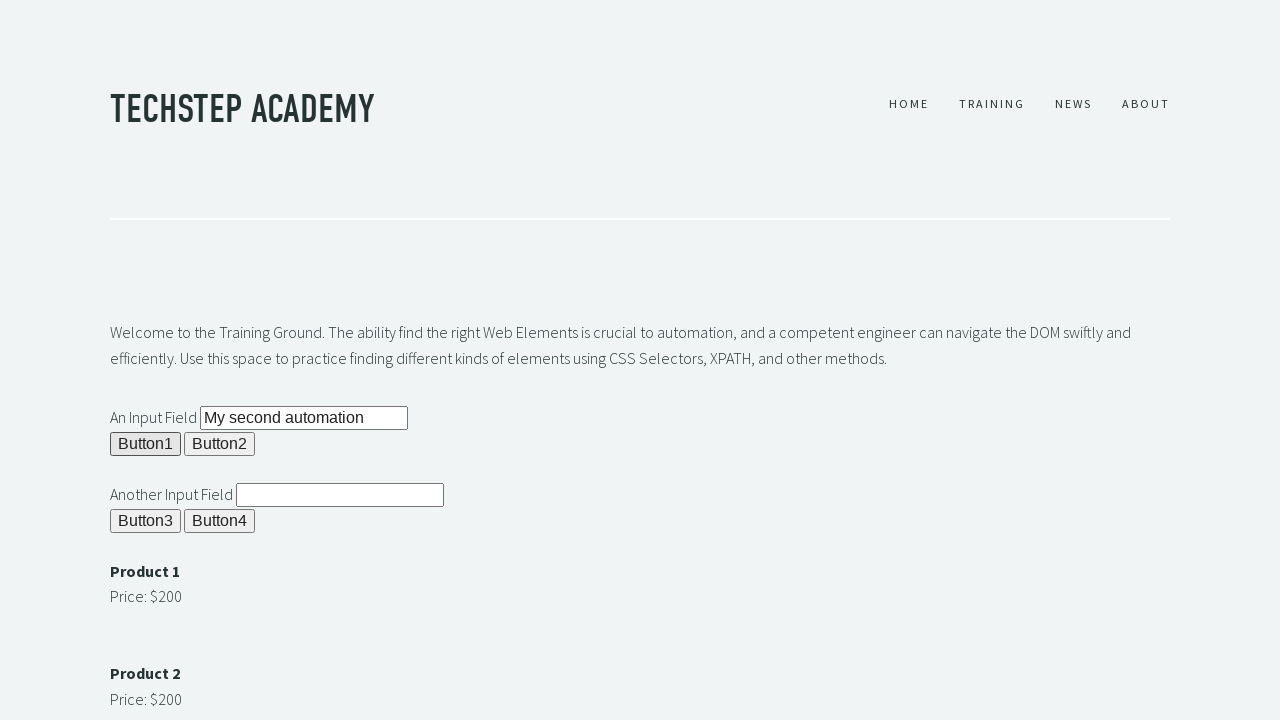